Tests that edits are cancelled when pressing Escape key.

Starting URL: https://demo.playwright.dev/todomvc

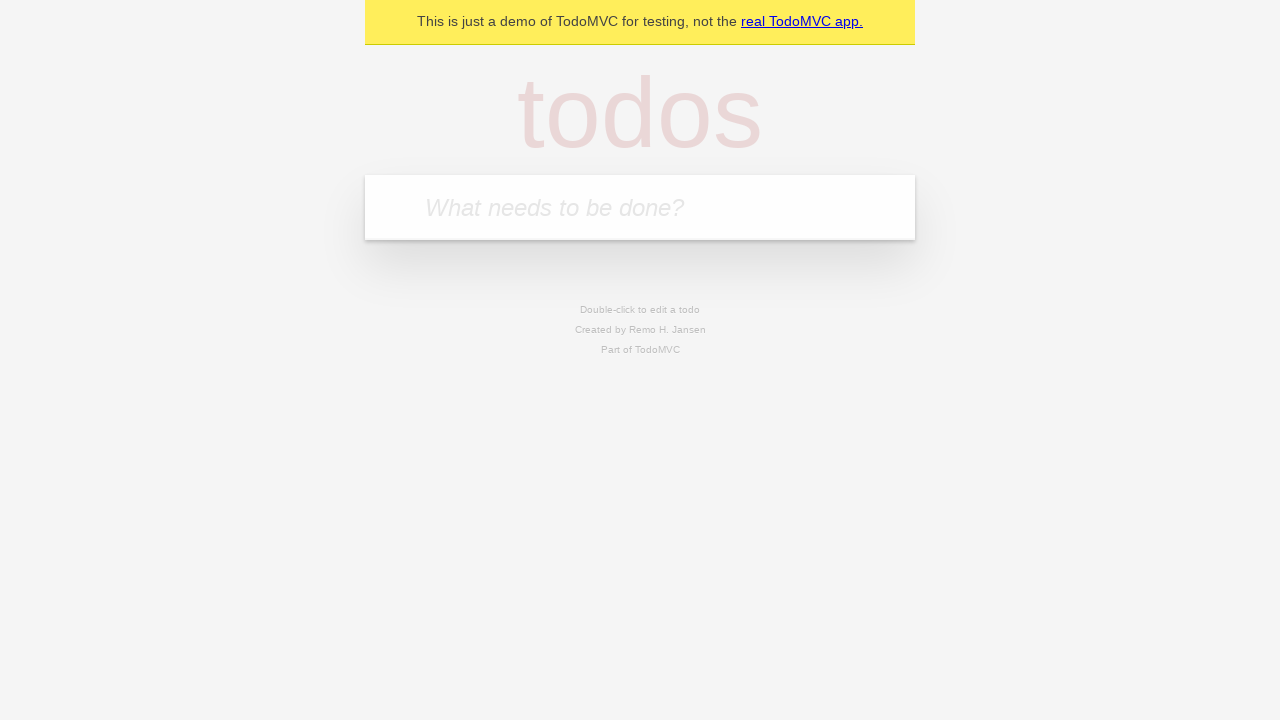

Filled todo input with 'buy some cheese' on internal:attr=[placeholder="What needs to be done?"i]
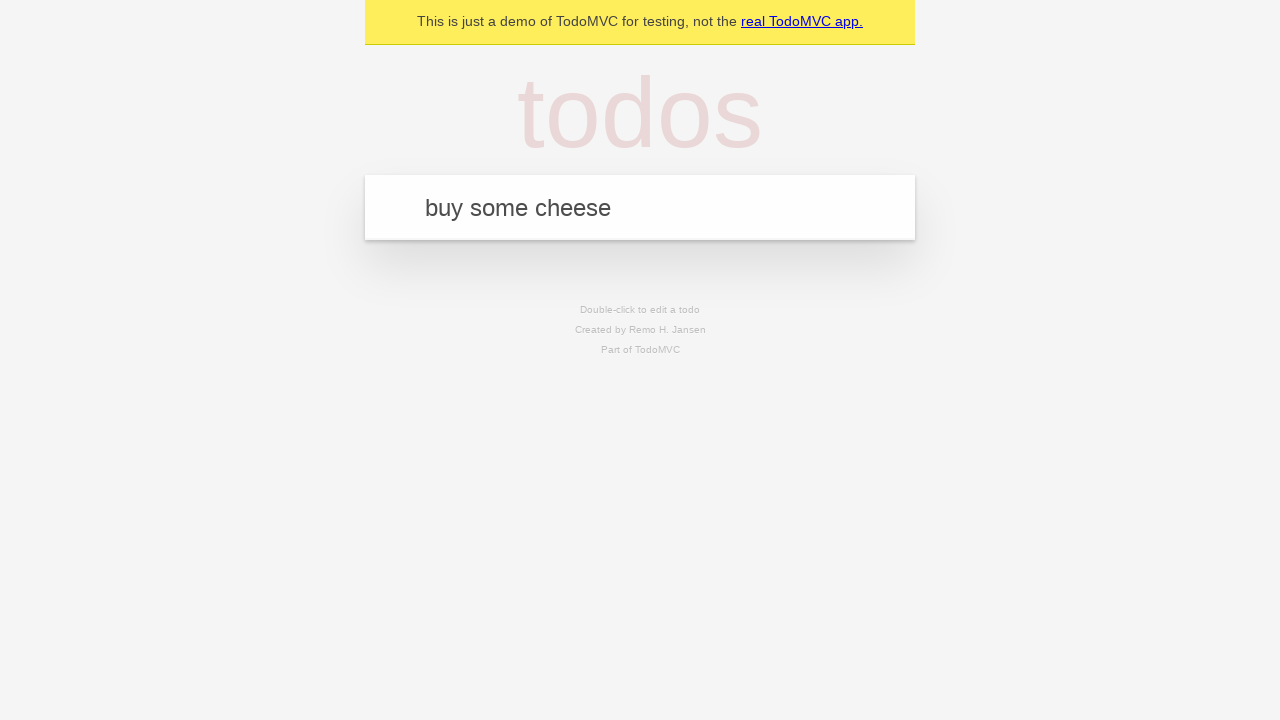

Pressed Enter to add first todo on internal:attr=[placeholder="What needs to be done?"i]
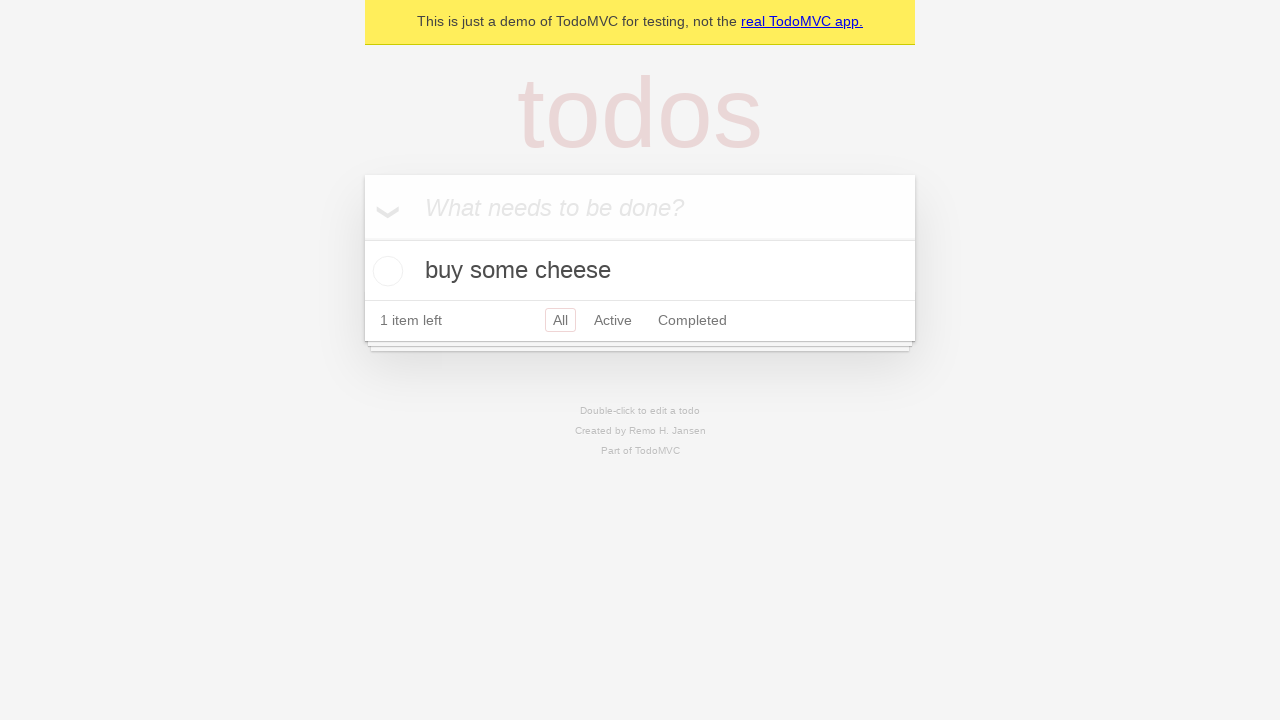

Filled todo input with 'feed the cat' on internal:attr=[placeholder="What needs to be done?"i]
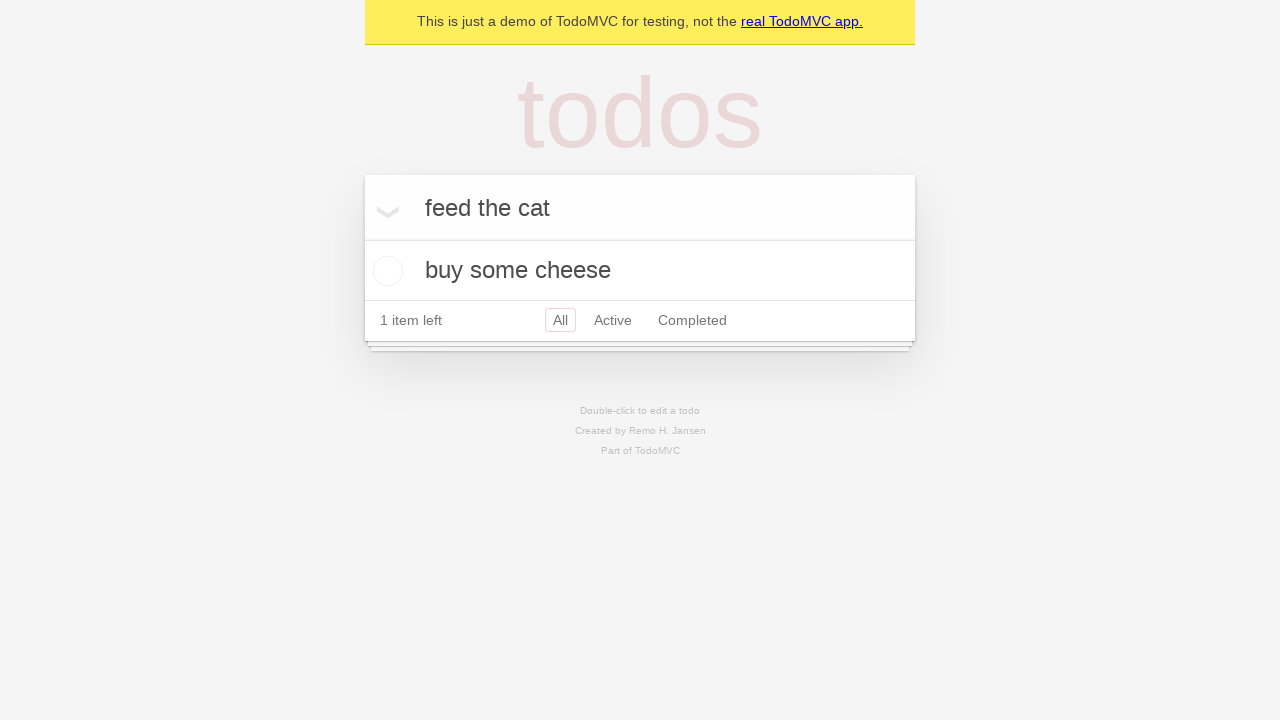

Pressed Enter to add second todo on internal:attr=[placeholder="What needs to be done?"i]
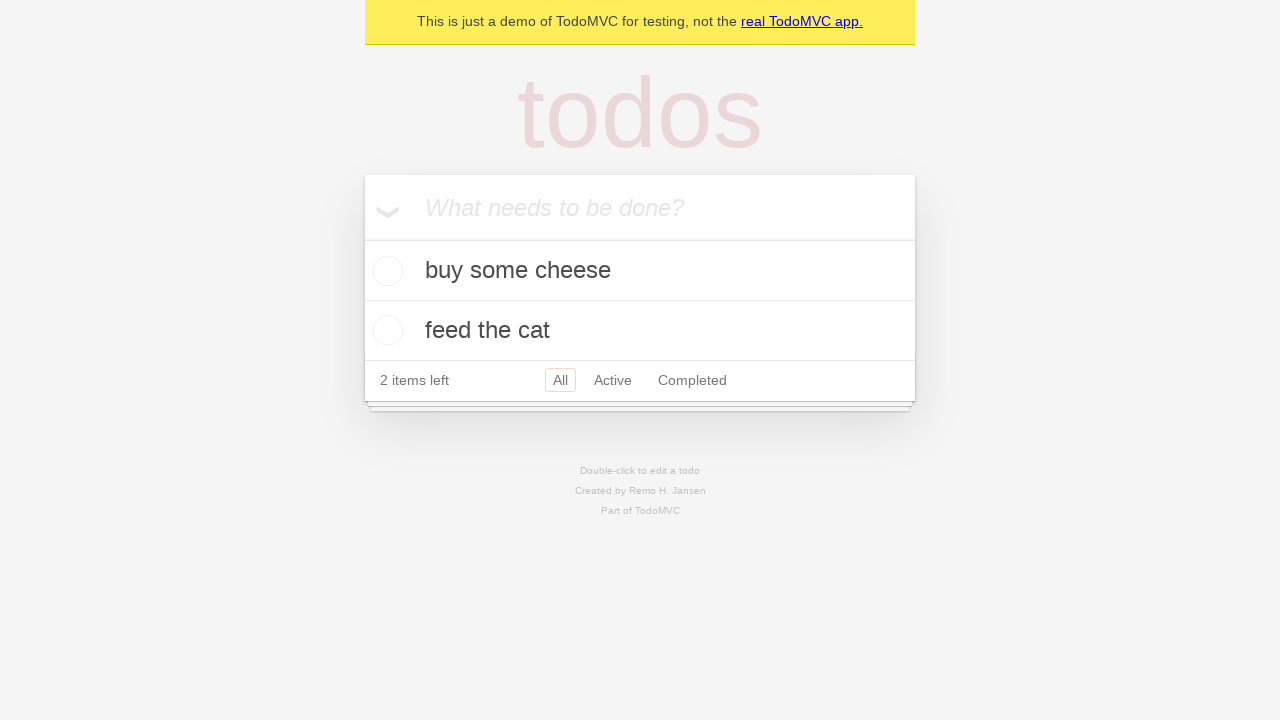

Filled todo input with 'book a doctors appointment' on internal:attr=[placeholder="What needs to be done?"i]
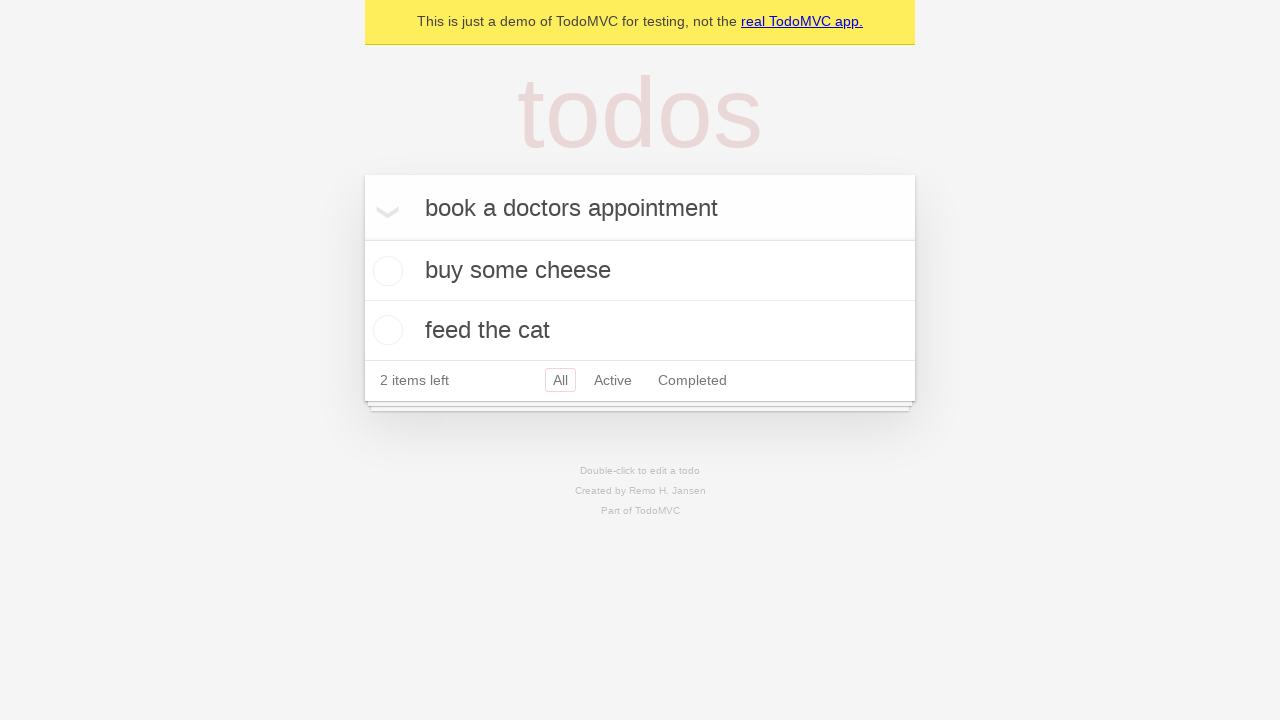

Pressed Enter to add third todo on internal:attr=[placeholder="What needs to be done?"i]
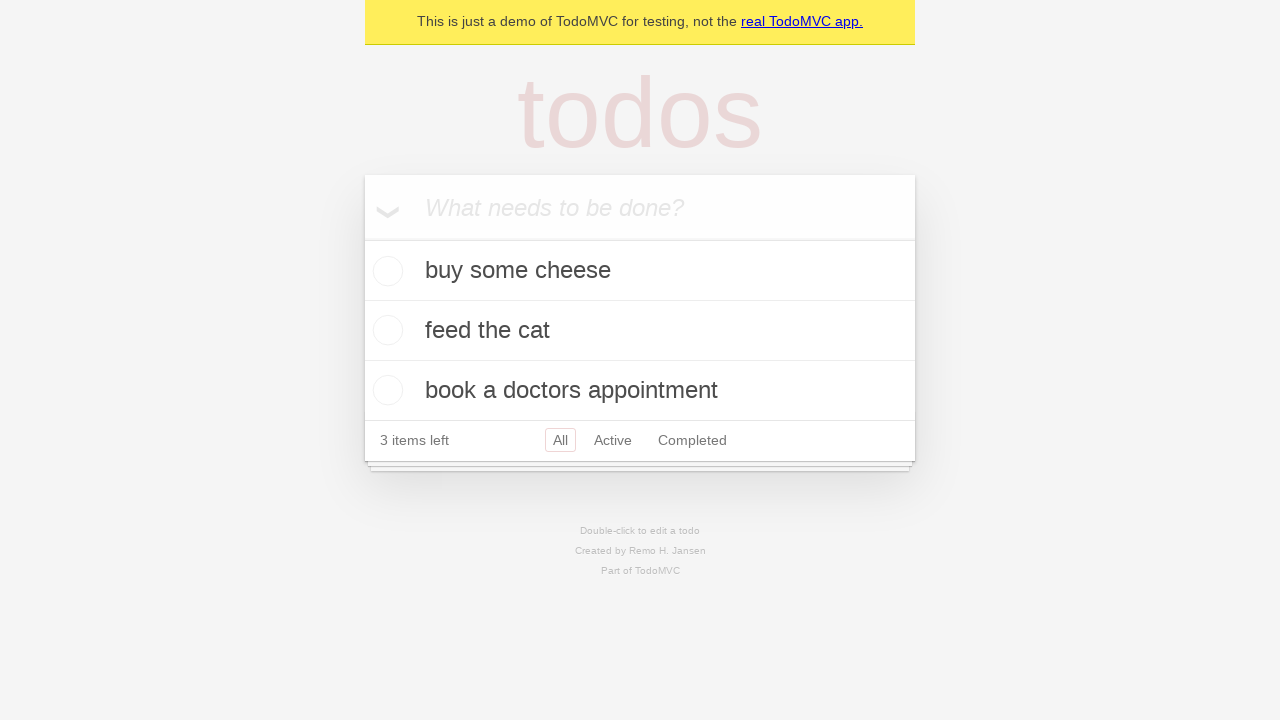

Double-clicked second todo to enter edit mode at (640, 331) on internal:testid=[data-testid="todo-item"s] >> nth=1
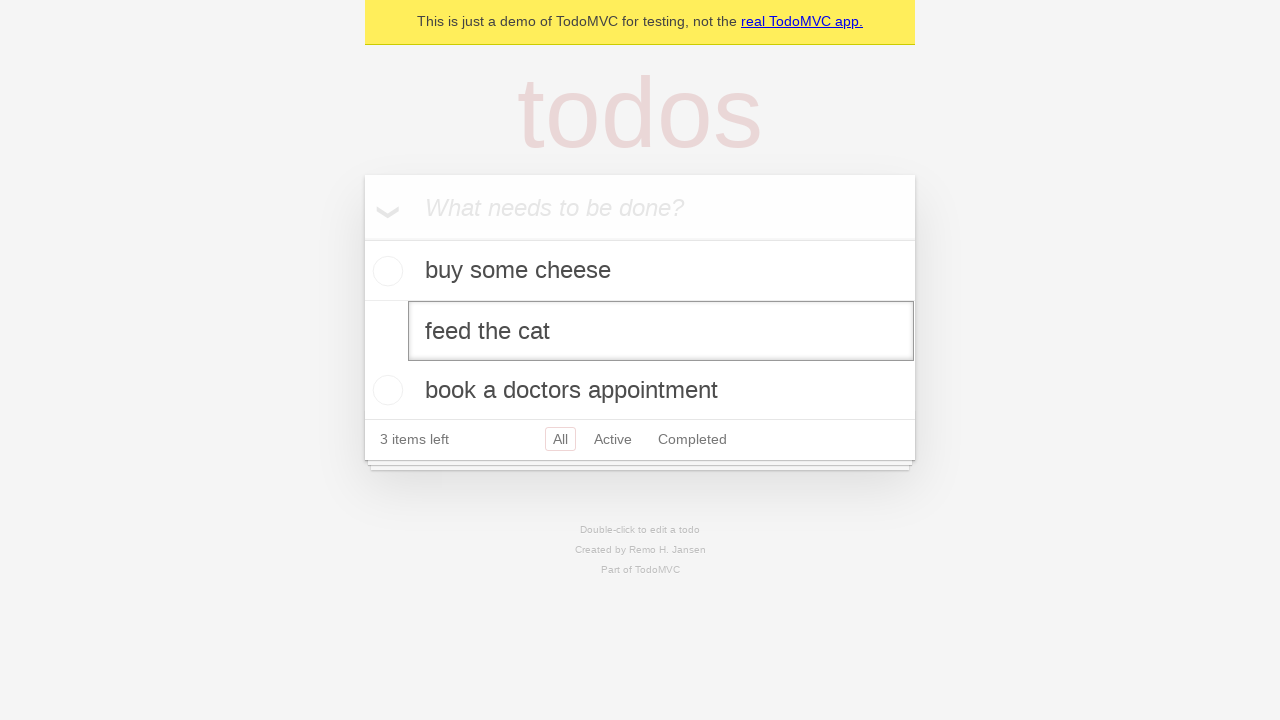

Filled edit field with 'buy some sausages' on internal:testid=[data-testid="todo-item"s] >> nth=1 >> internal:role=textbox[nam
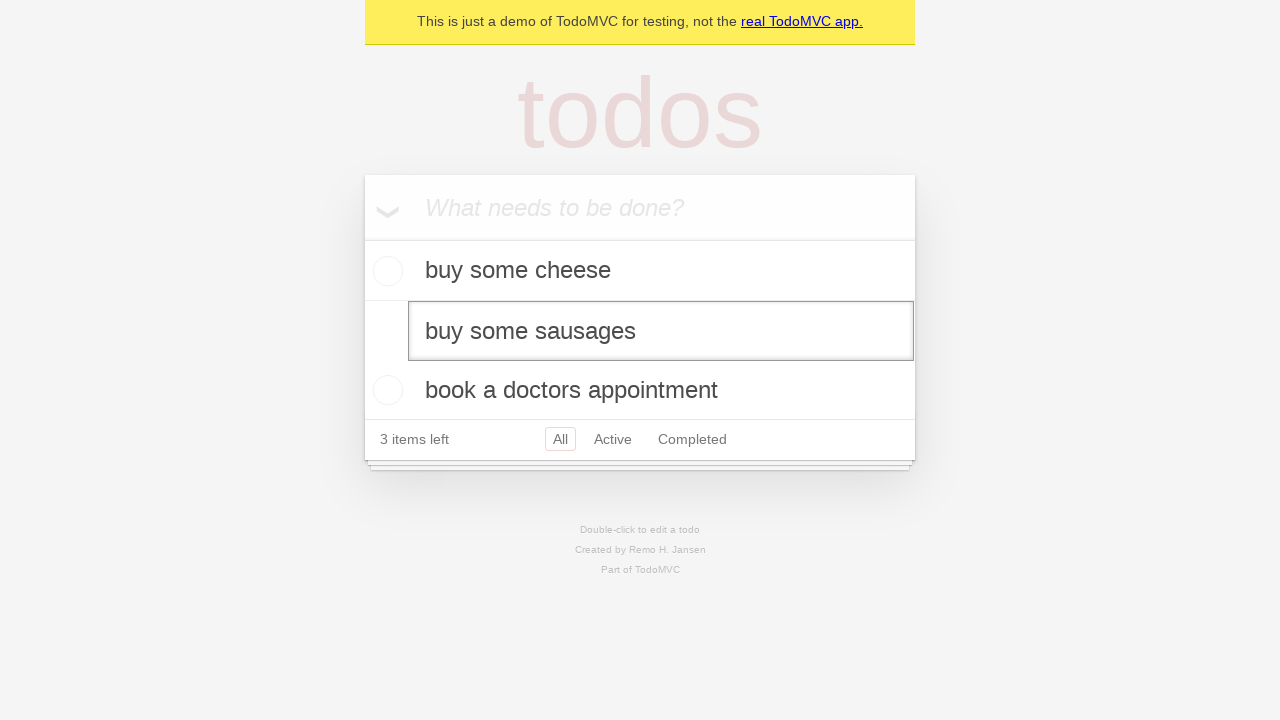

Pressed Escape key to cancel edit on internal:testid=[data-testid="todo-item"s] >> nth=1 >> internal:role=textbox[nam
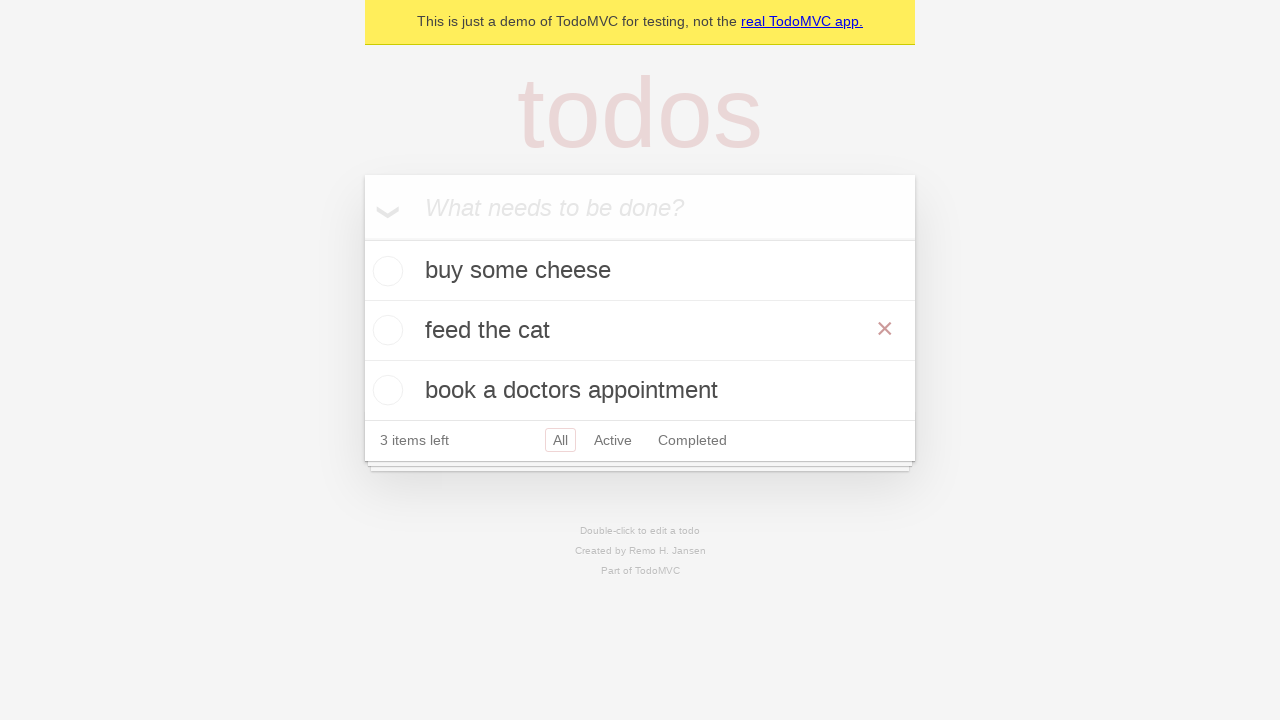

Waited for todo title to be visible after cancelling edit
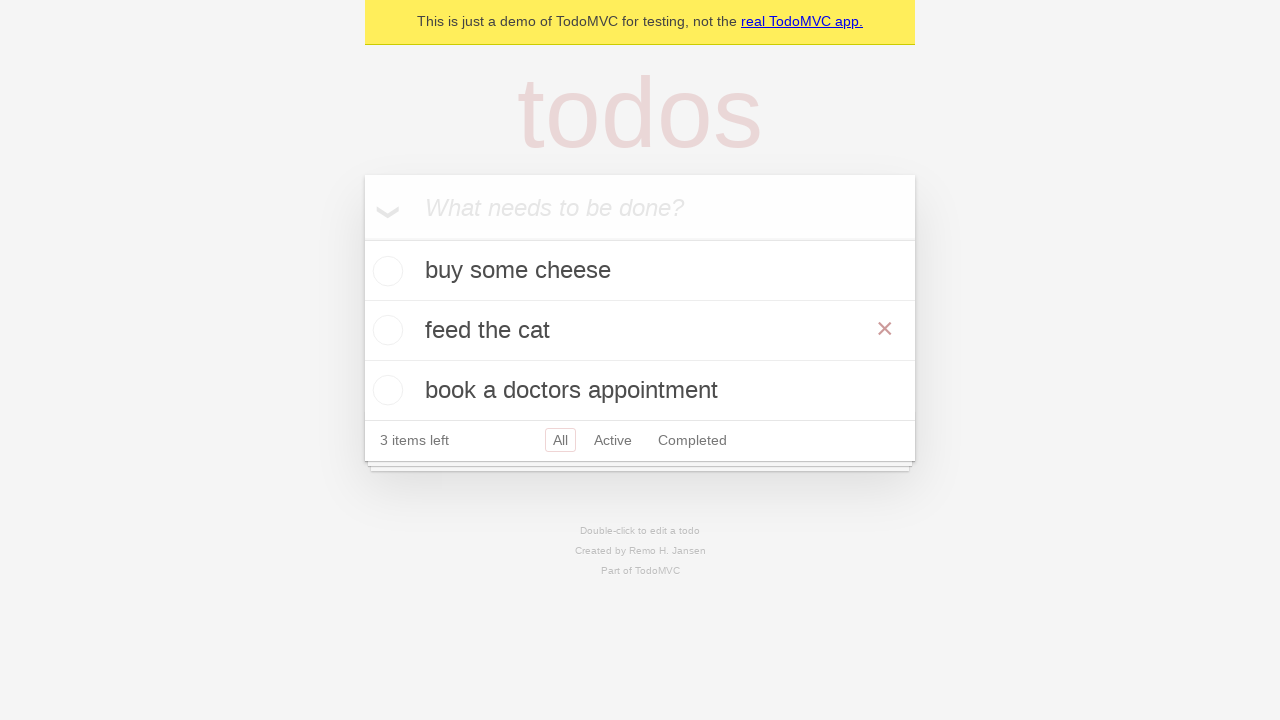

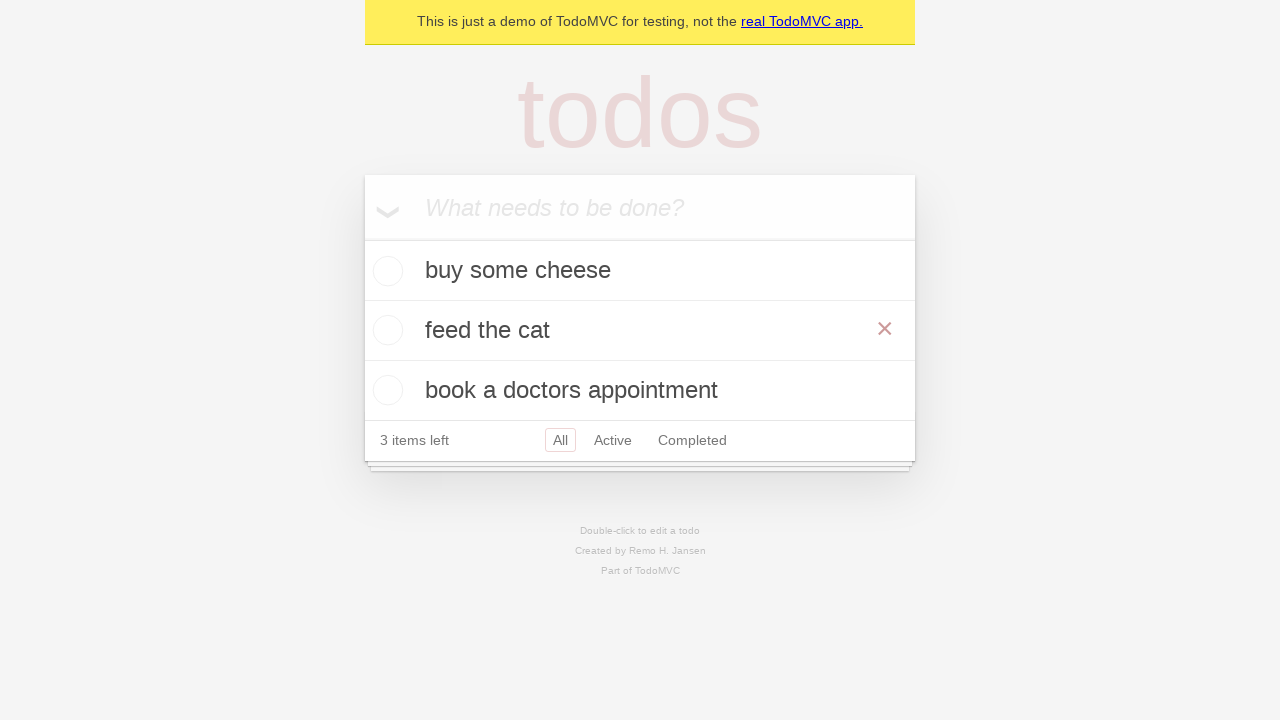